Tests JavaScript confirm alert functionality by clicking the confirm button, dismissing (canceling) the alert, and verifying the cancel message is displayed.

Starting URL: https://the-internet.herokuapp.com/javascript_alerts

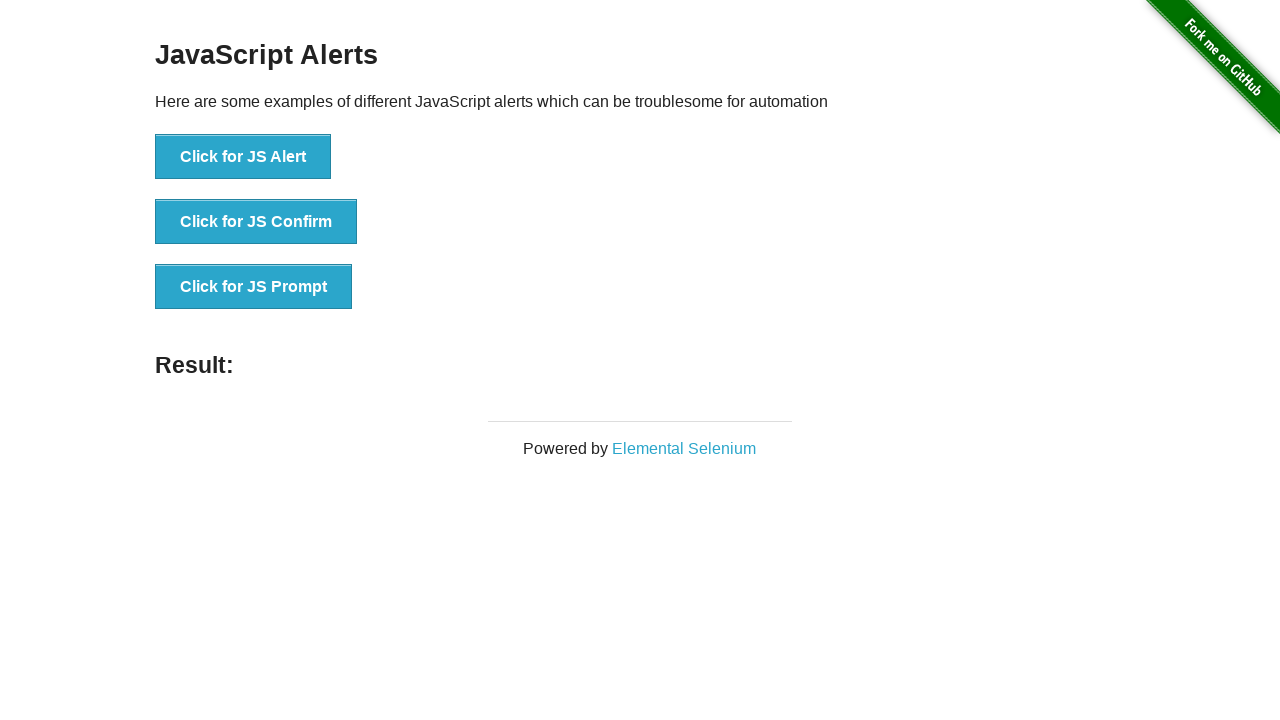

Set up dialog handler to dismiss alerts
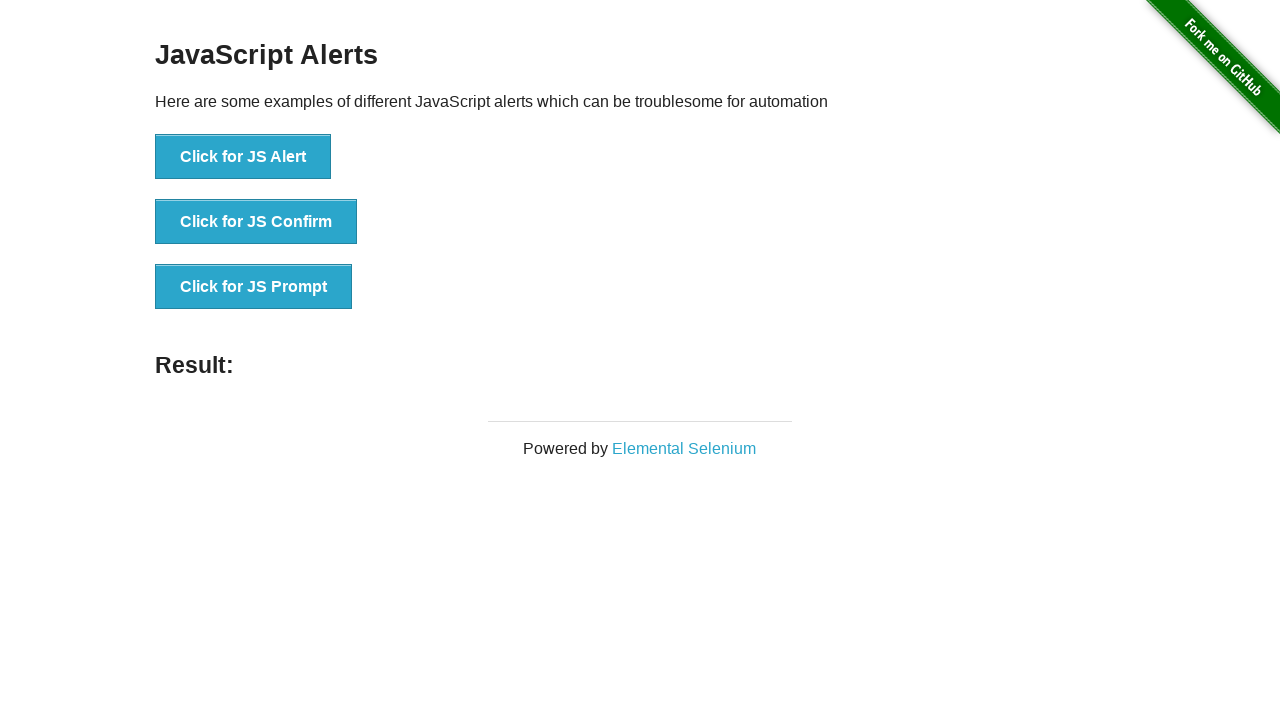

Clicked the JS Confirm button at (256, 222) on xpath=//button[.='Click for JS Confirm']
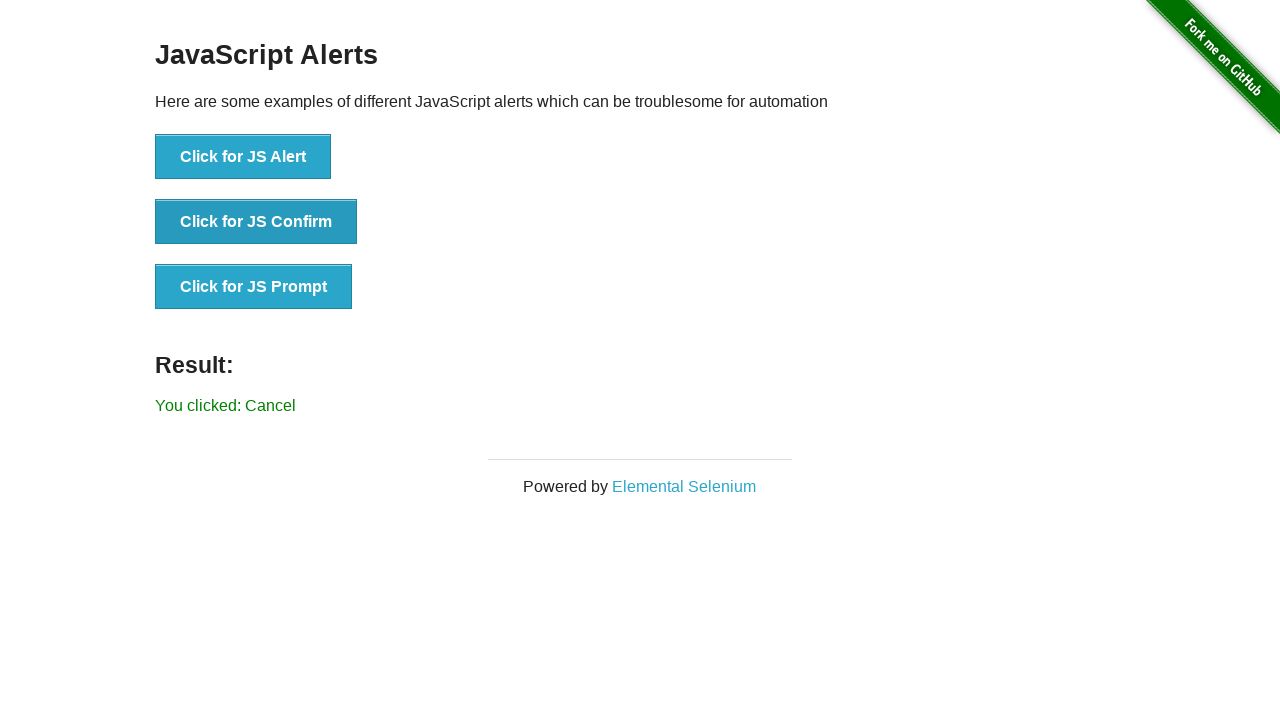

Alert was dismissed and result message appeared
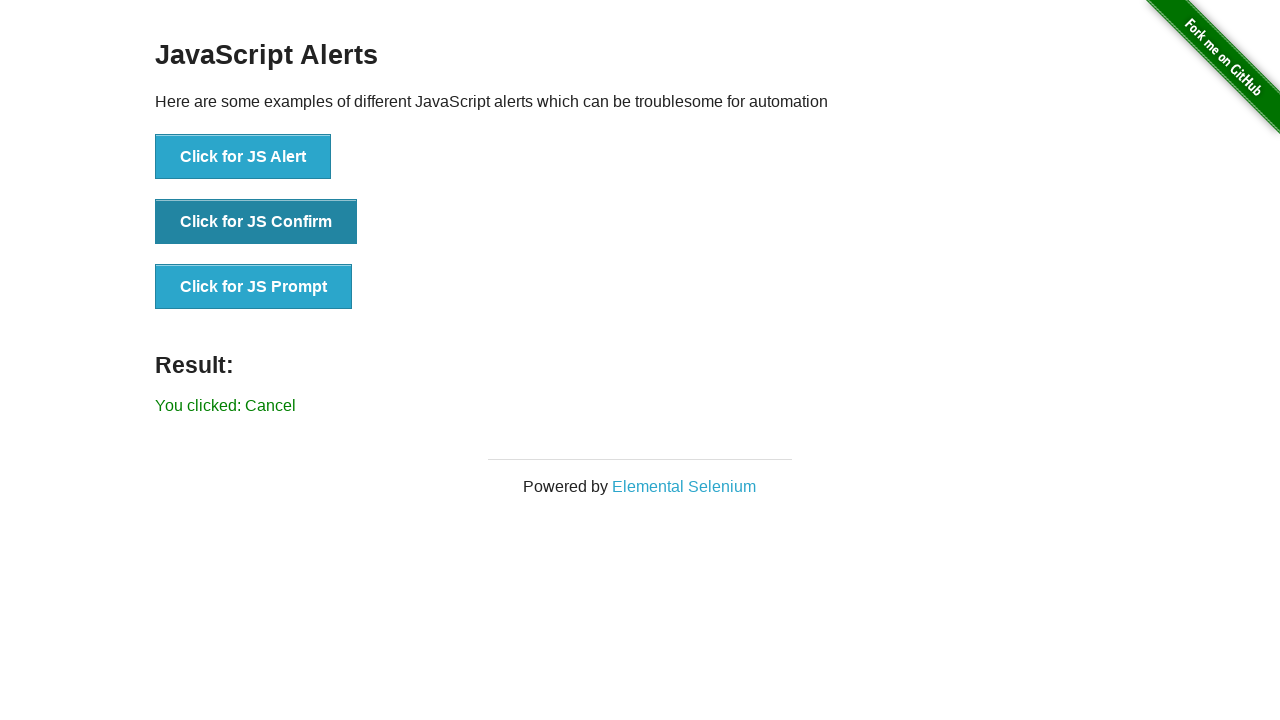

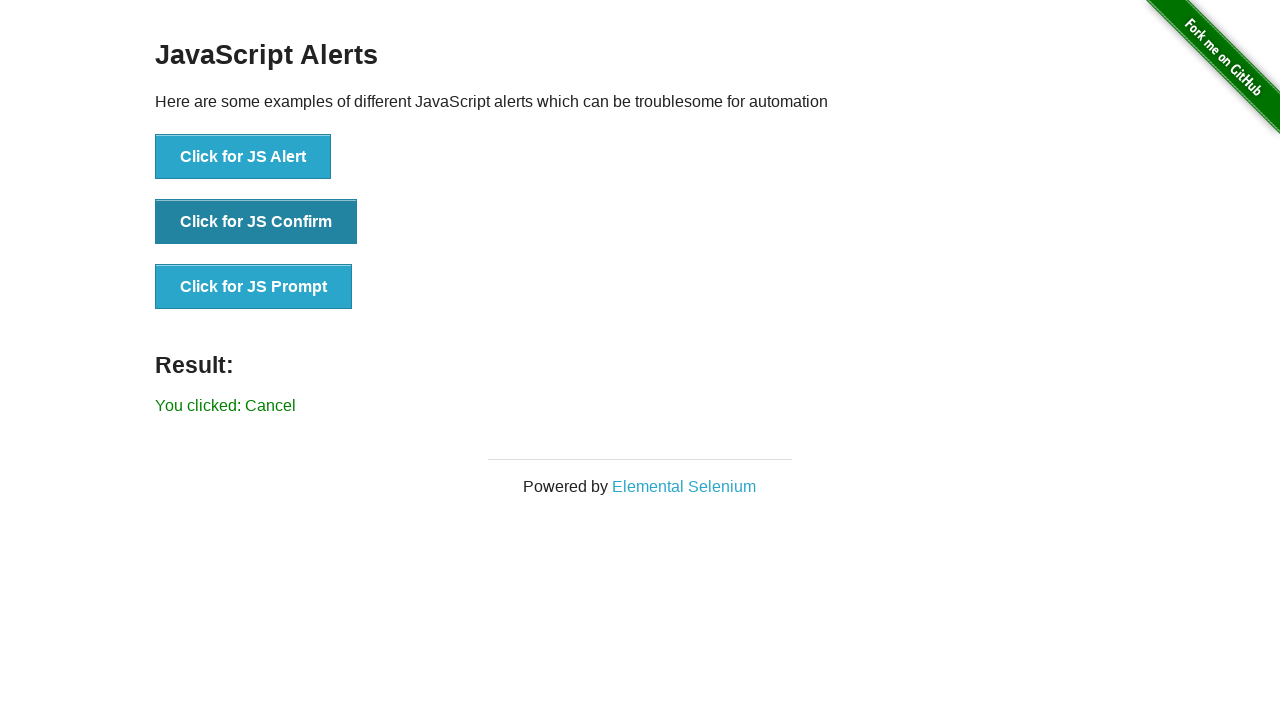